Tests that a todo item is removed when edited to an empty string

Starting URL: https://demo.playwright.dev/todomvc

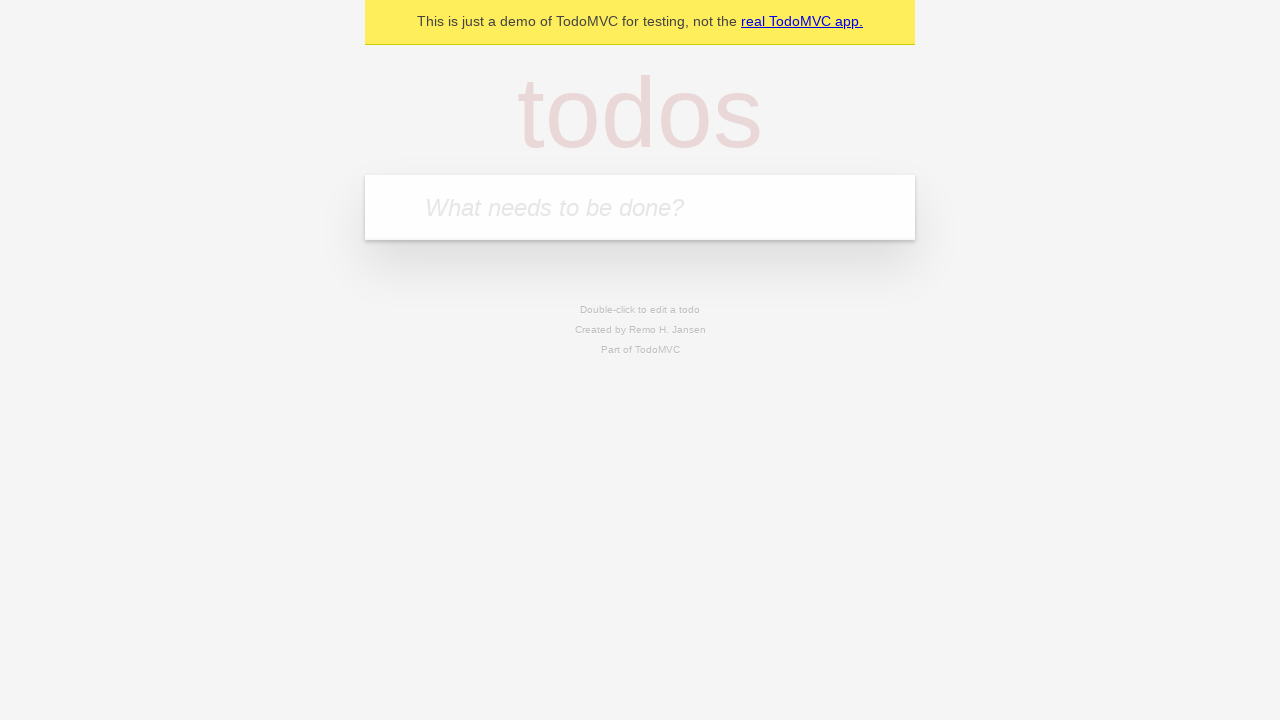

Filled todo input with 'buy some cheese' on internal:attr=[placeholder="What needs to be done?"i]
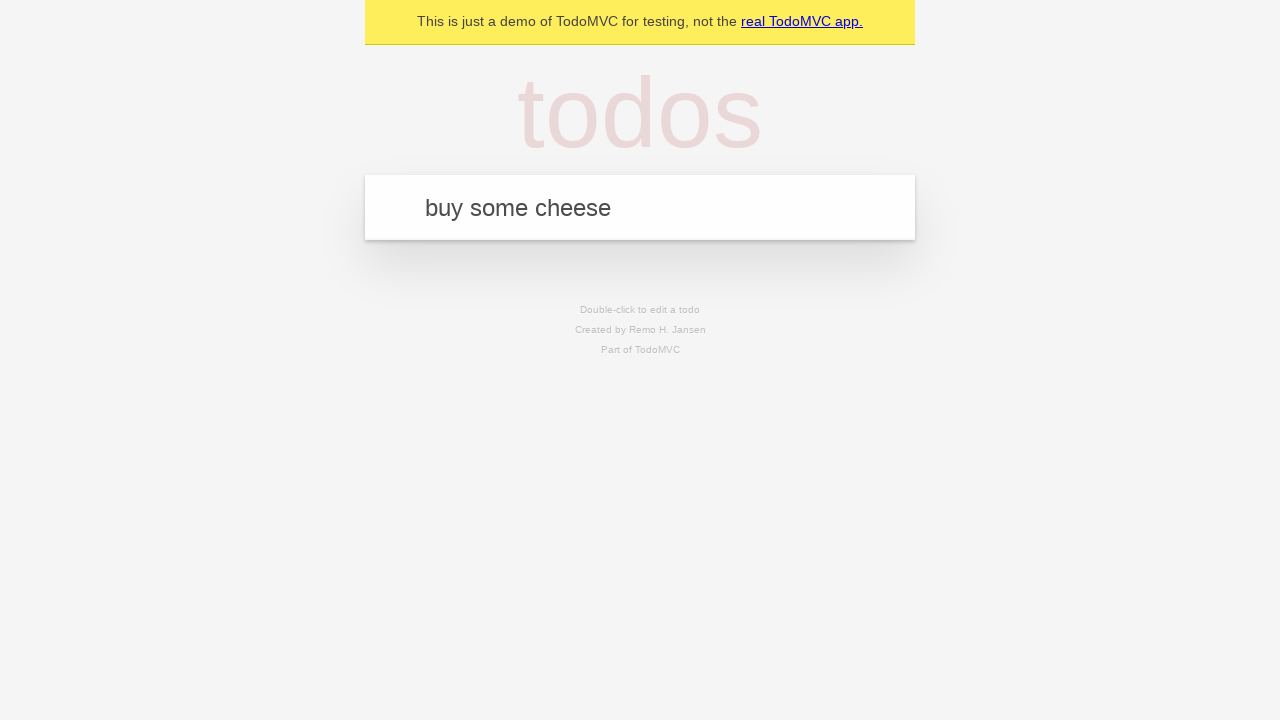

Pressed Enter to create first todo on internal:attr=[placeholder="What needs to be done?"i]
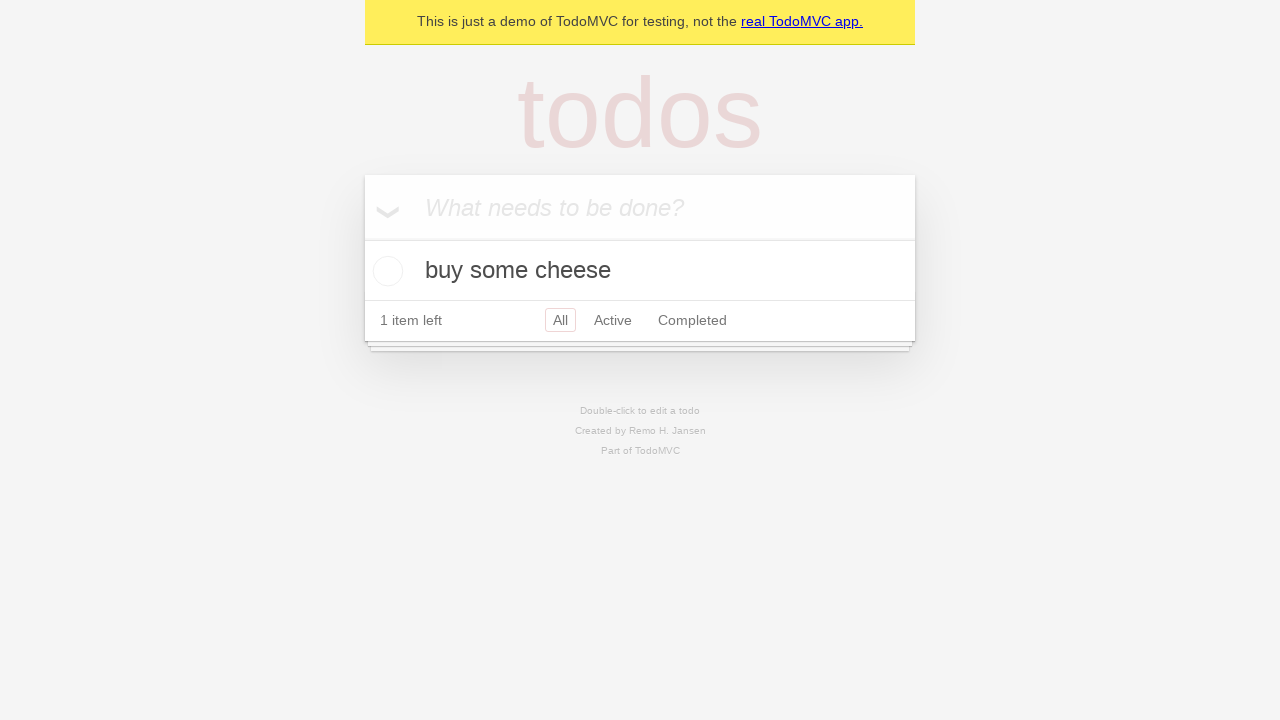

Filled todo input with 'feed the cat' on internal:attr=[placeholder="What needs to be done?"i]
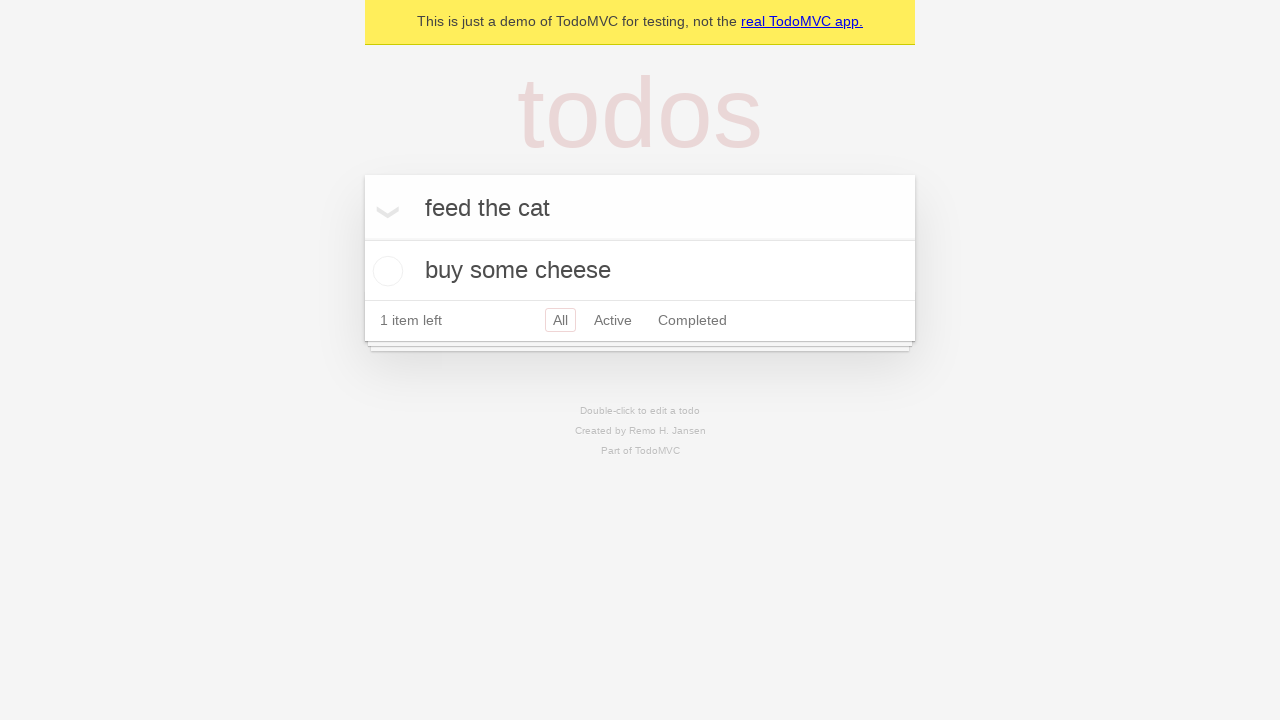

Pressed Enter to create second todo on internal:attr=[placeholder="What needs to be done?"i]
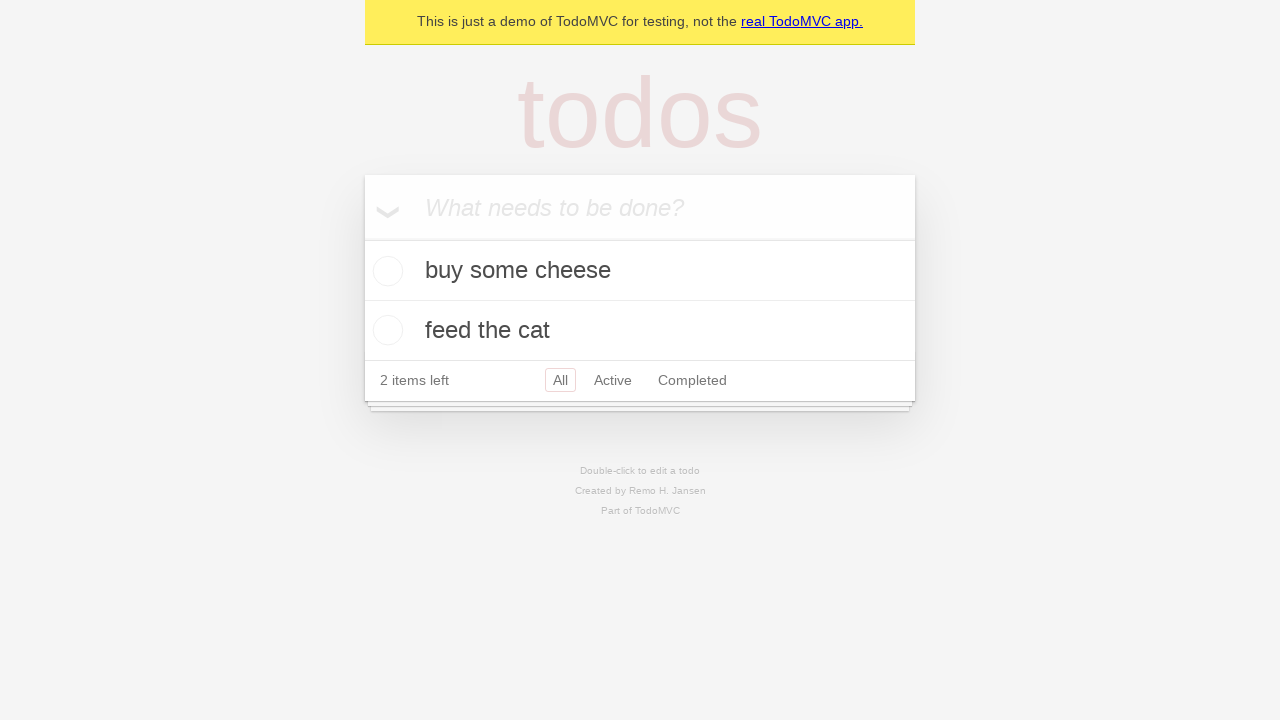

Filled todo input with 'book a doctors appointment' on internal:attr=[placeholder="What needs to be done?"i]
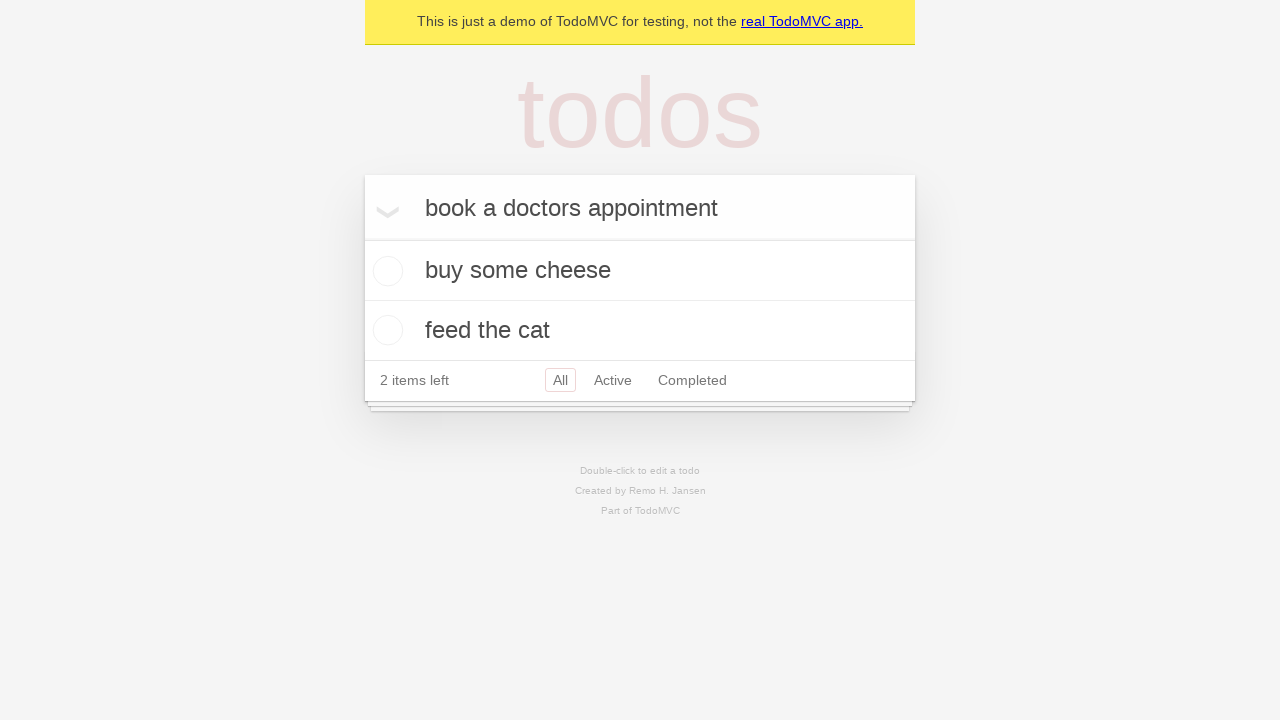

Pressed Enter to create third todo on internal:attr=[placeholder="What needs to be done?"i]
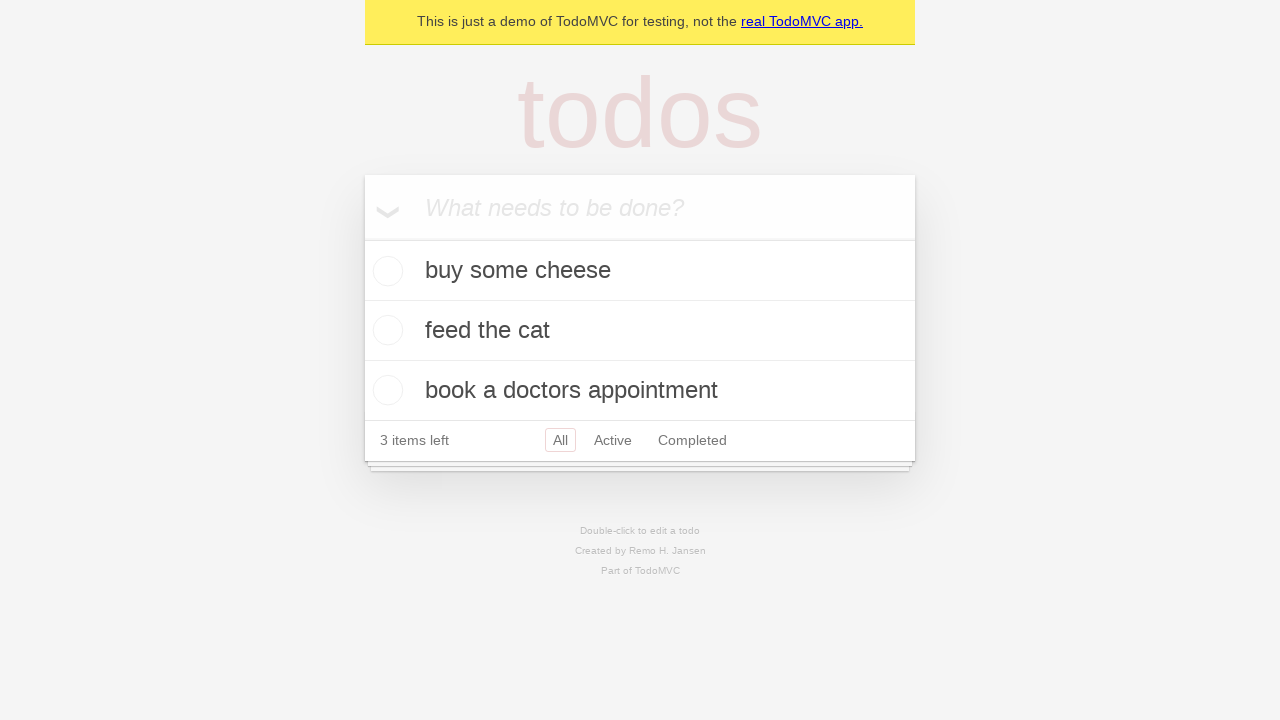

Waited for todo items to be rendered
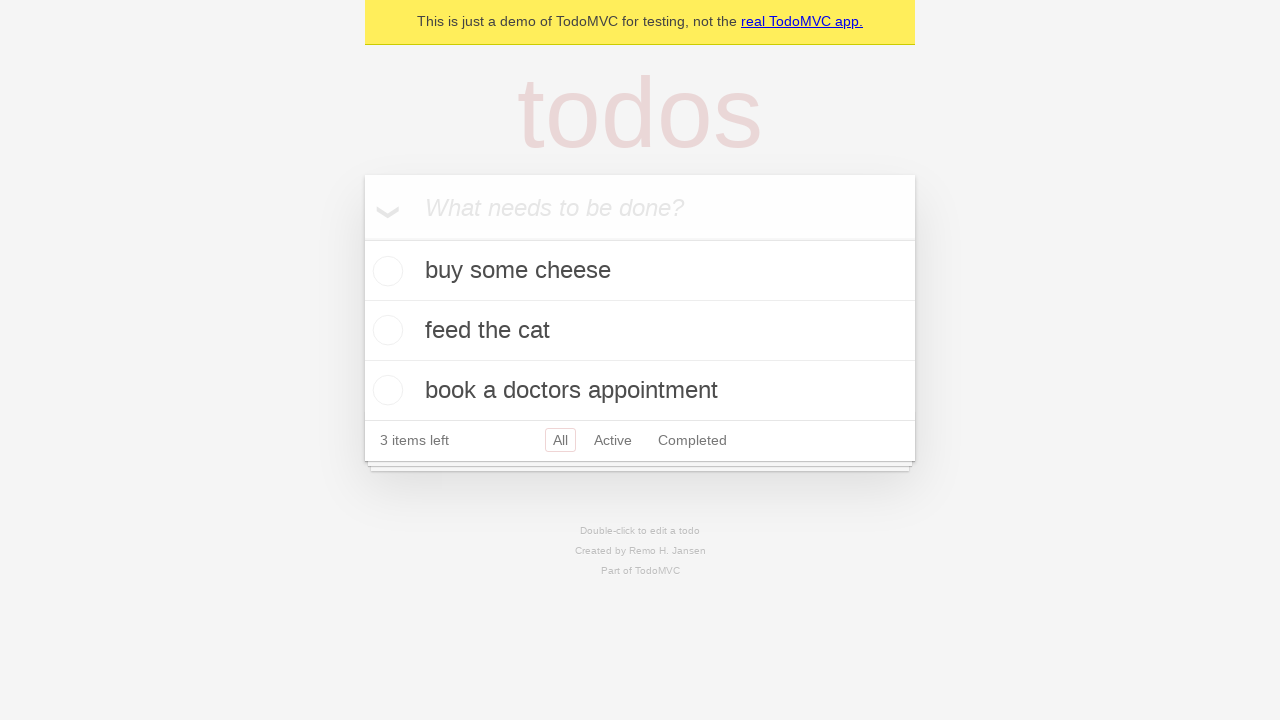

Double-clicked second todo item to enter edit mode at (640, 331) on internal:testid=[data-testid="todo-item"s] >> nth=1
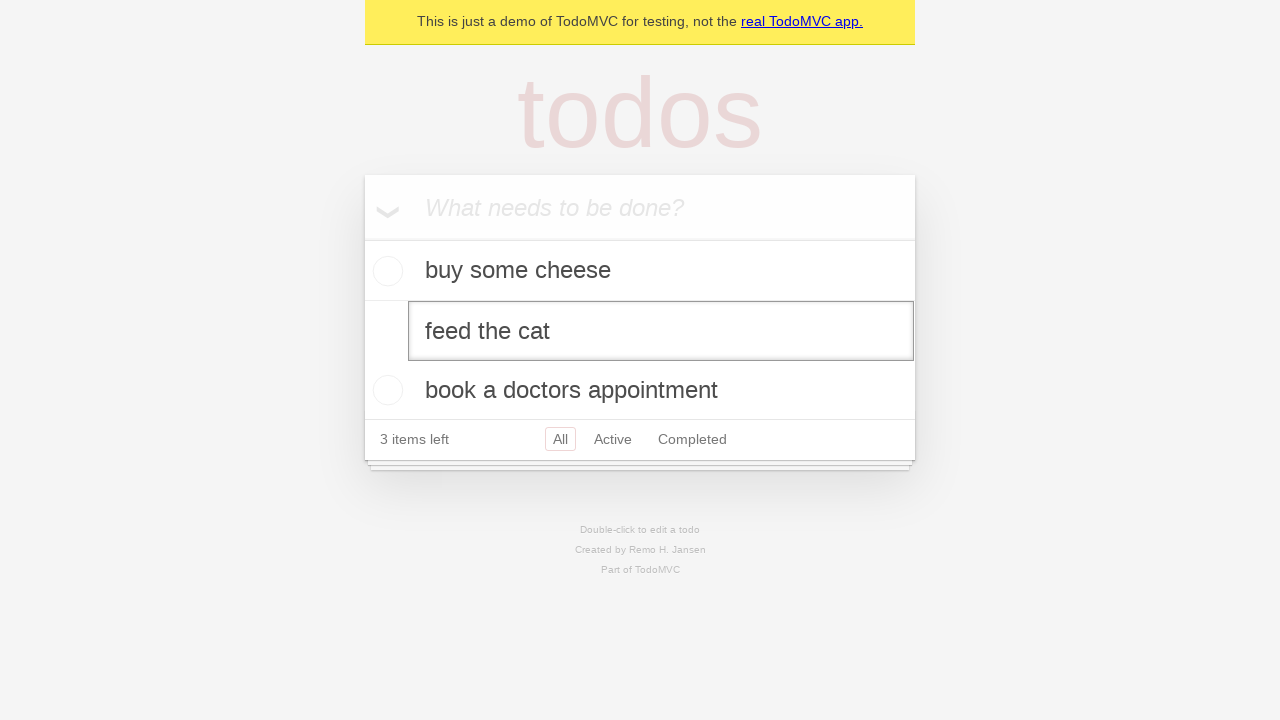

Cleared the edit textbox to empty string on internal:testid=[data-testid="todo-item"s] >> nth=1 >> internal:role=textbox[nam
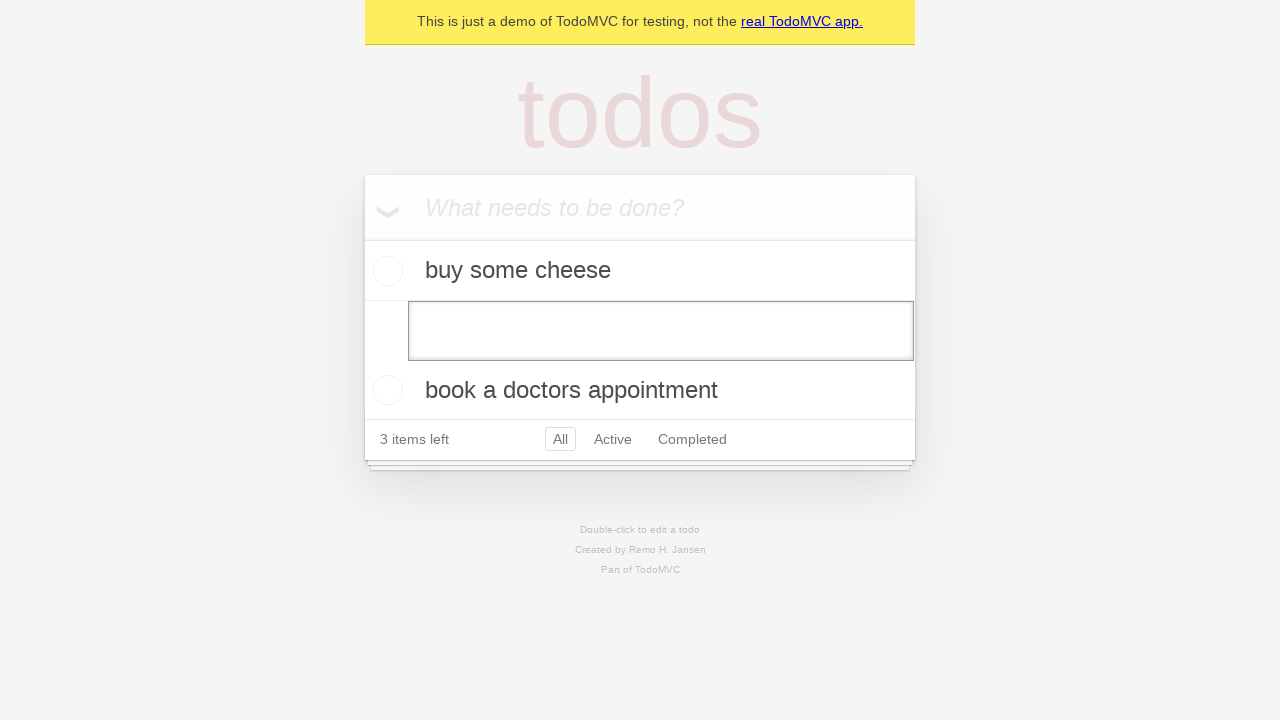

Pressed Enter to submit empty edit, removing the todo item on internal:testid=[data-testid="todo-item"s] >> nth=1 >> internal:role=textbox[nam
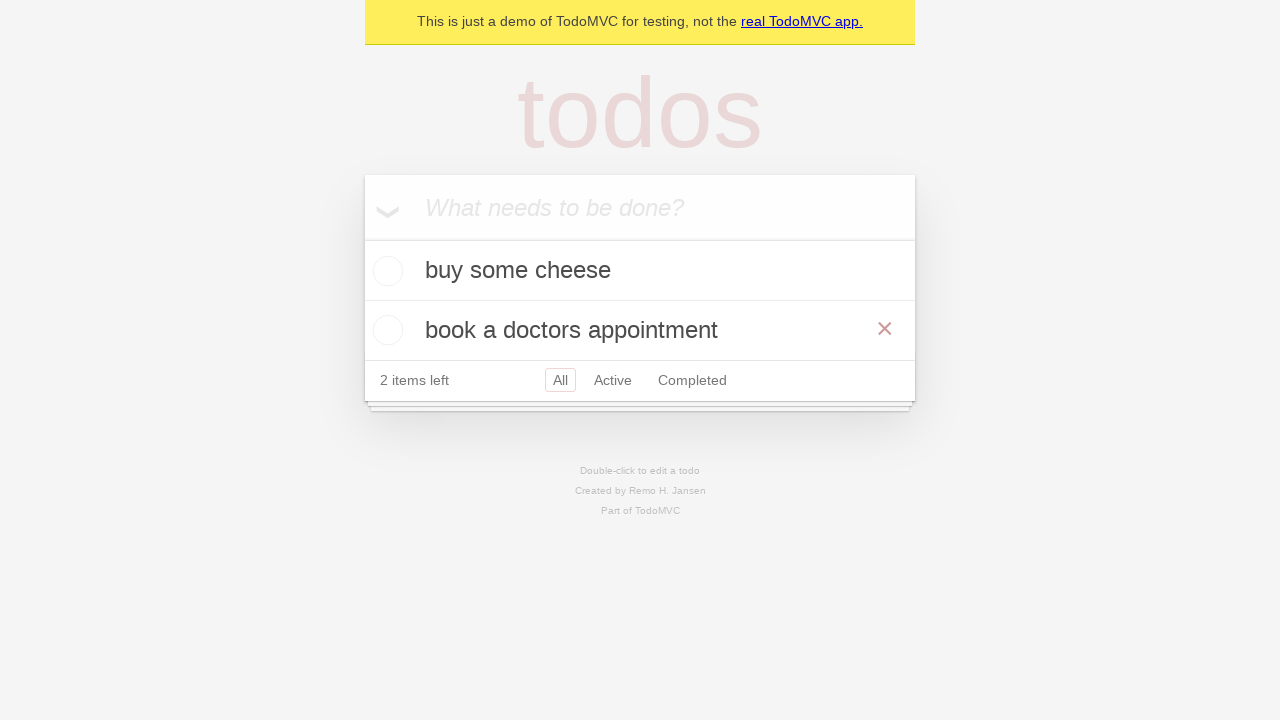

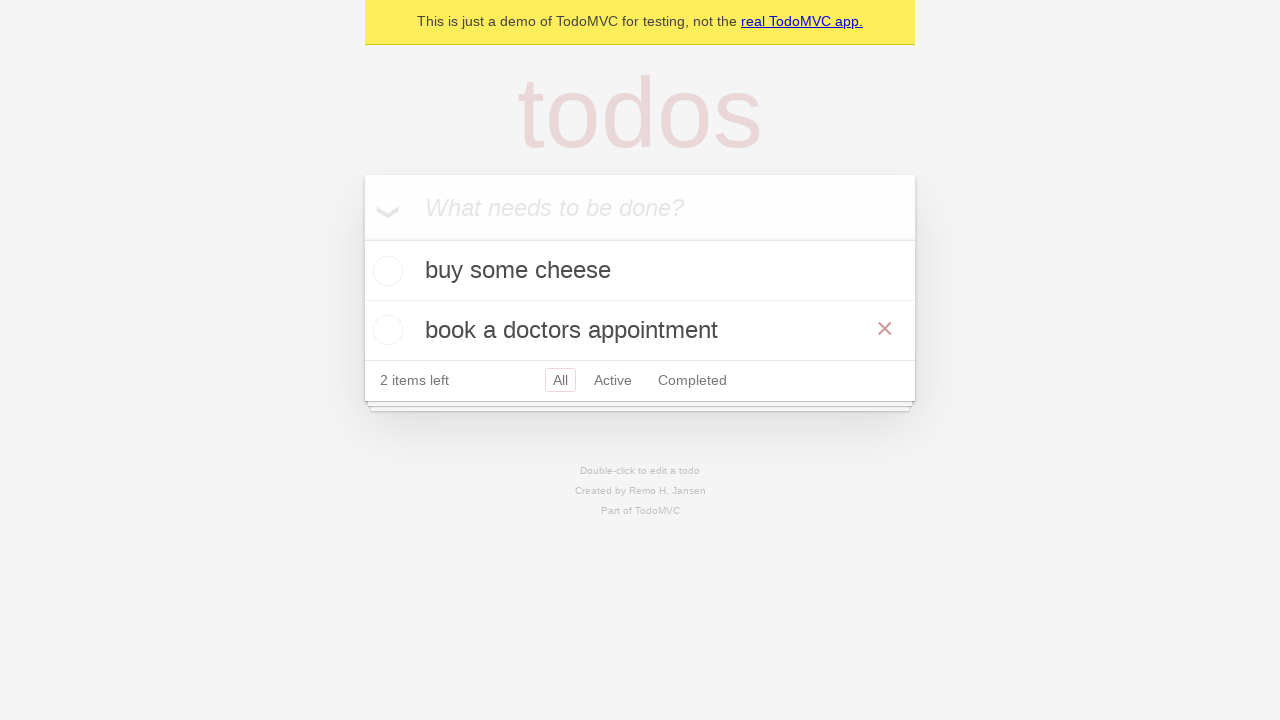